Tests jQuery UI drag and drop functionality by dragging an element from source to target within an iframe

Starting URL: https://jqueryui.com/droppable/

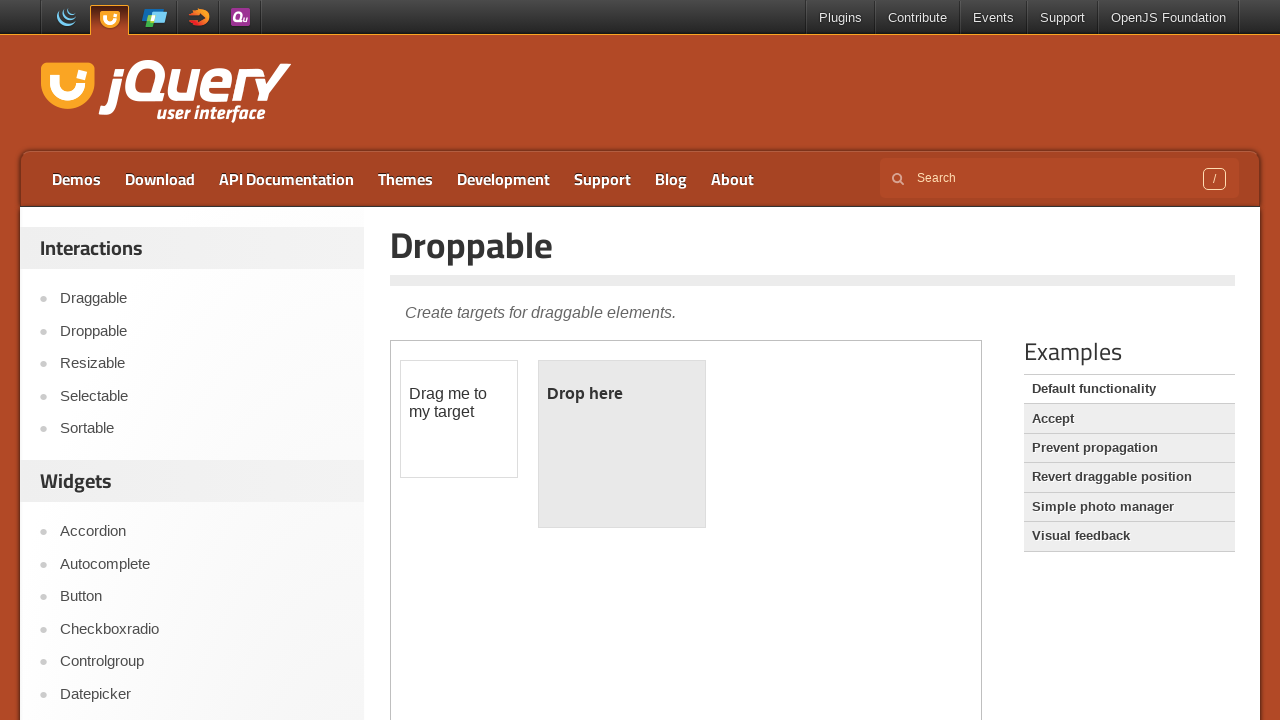

Located the iframe containing drag and drop demo
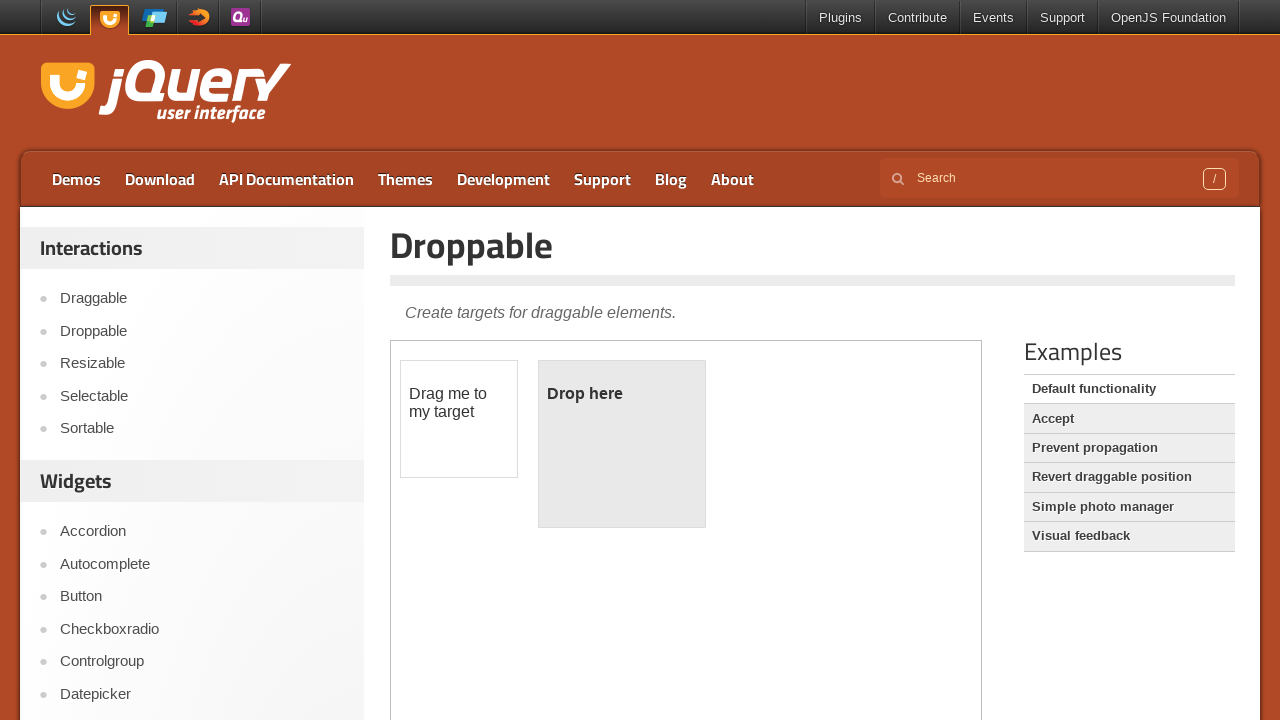

Located the draggable element
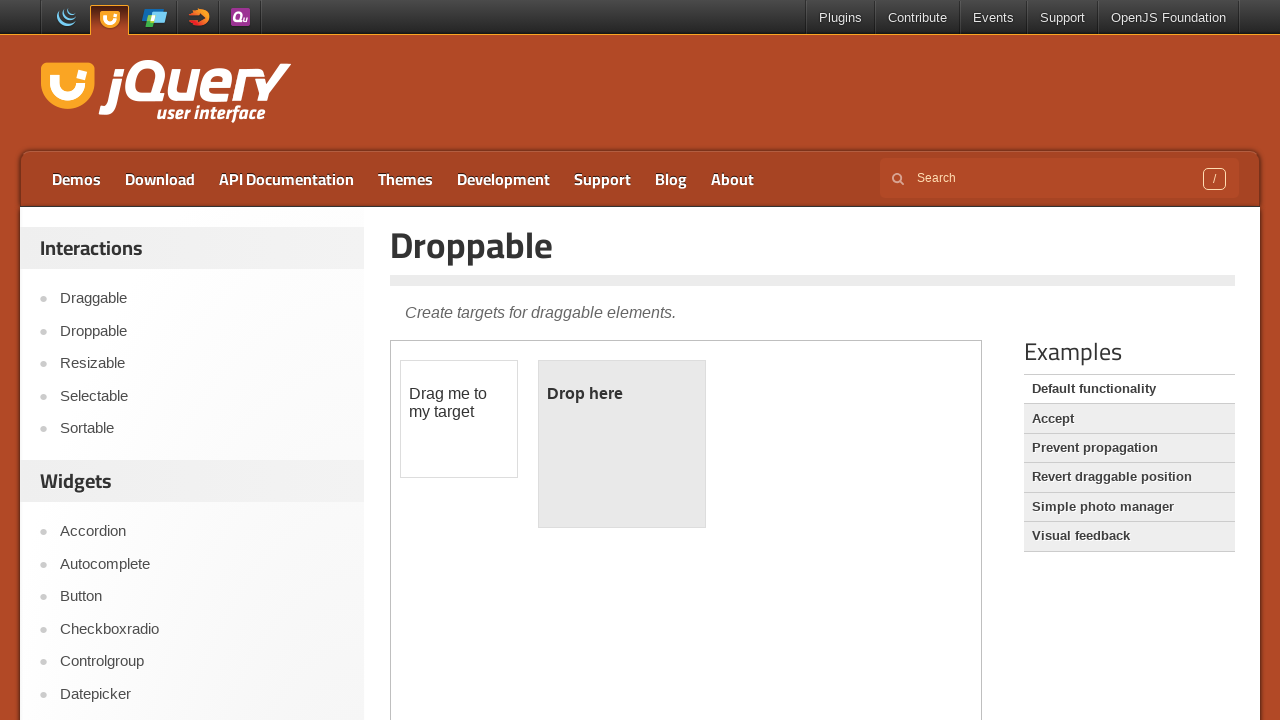

Located the droppable target element
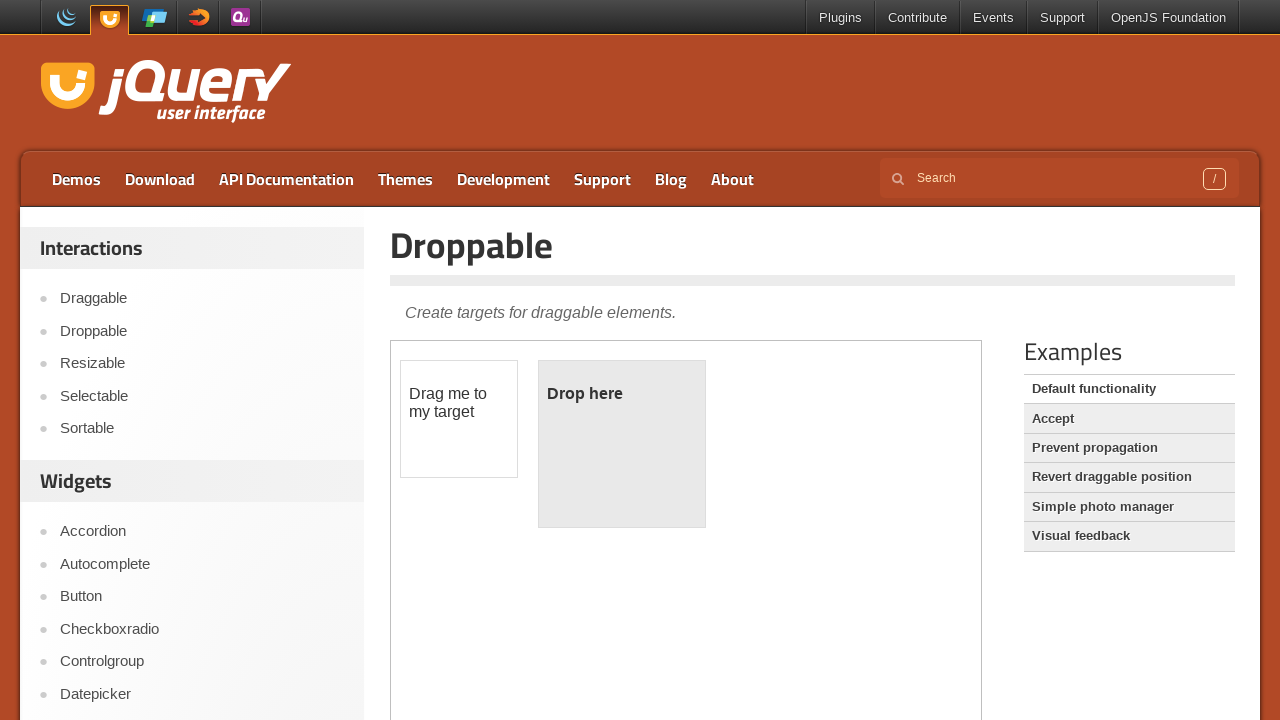

Dragged element from source to target at (622, 444)
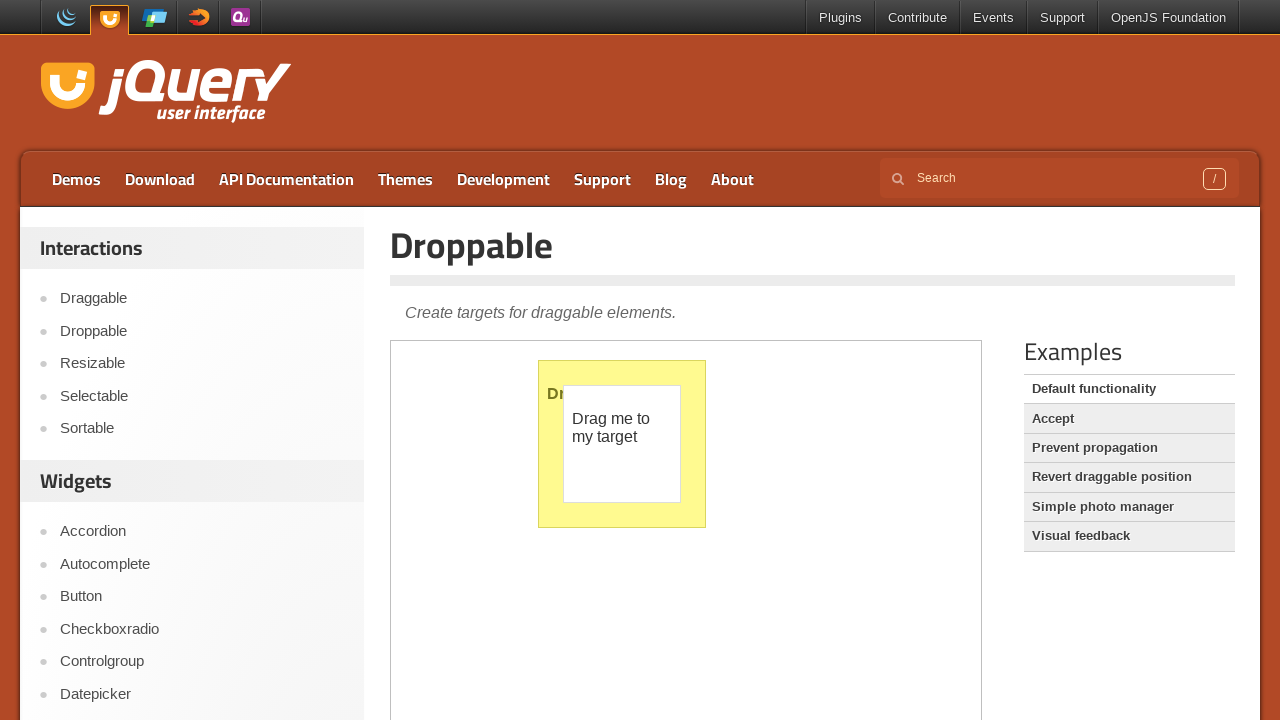

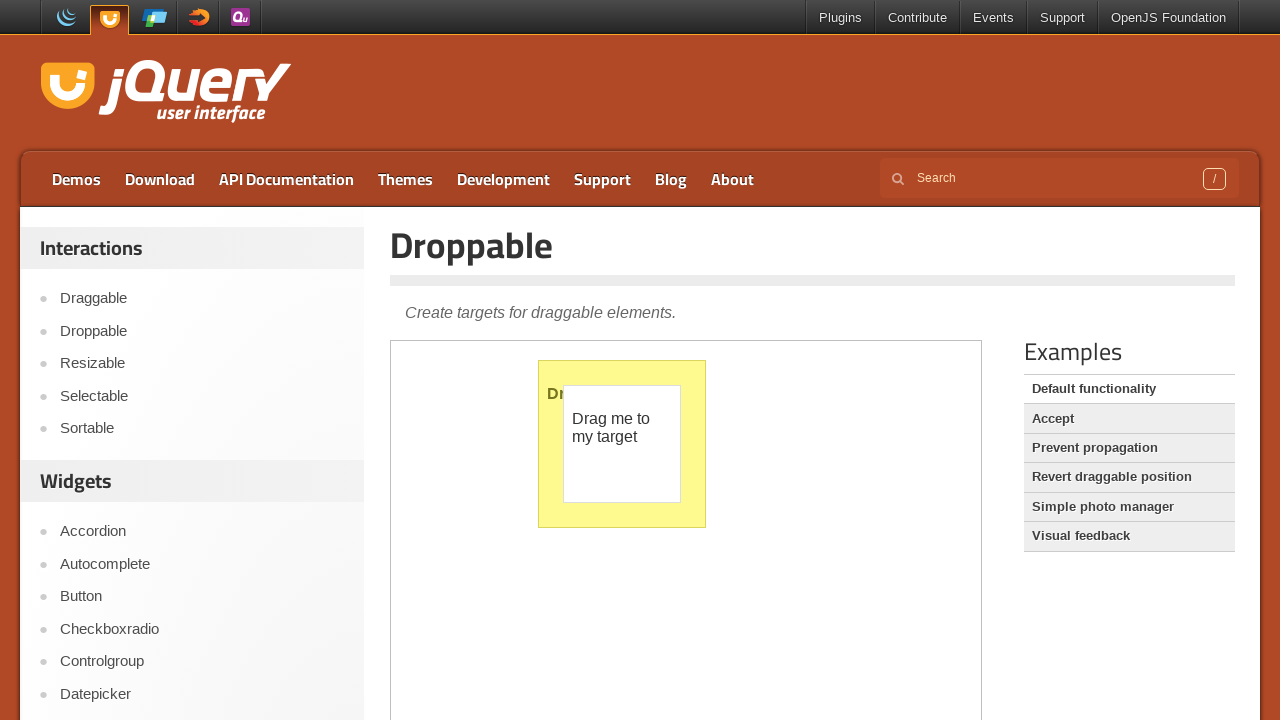